Tests jQuery UI drag and drop functionality by dragging an element from source to destination within an iframe

Starting URL: http://jqueryui.com/droppable/

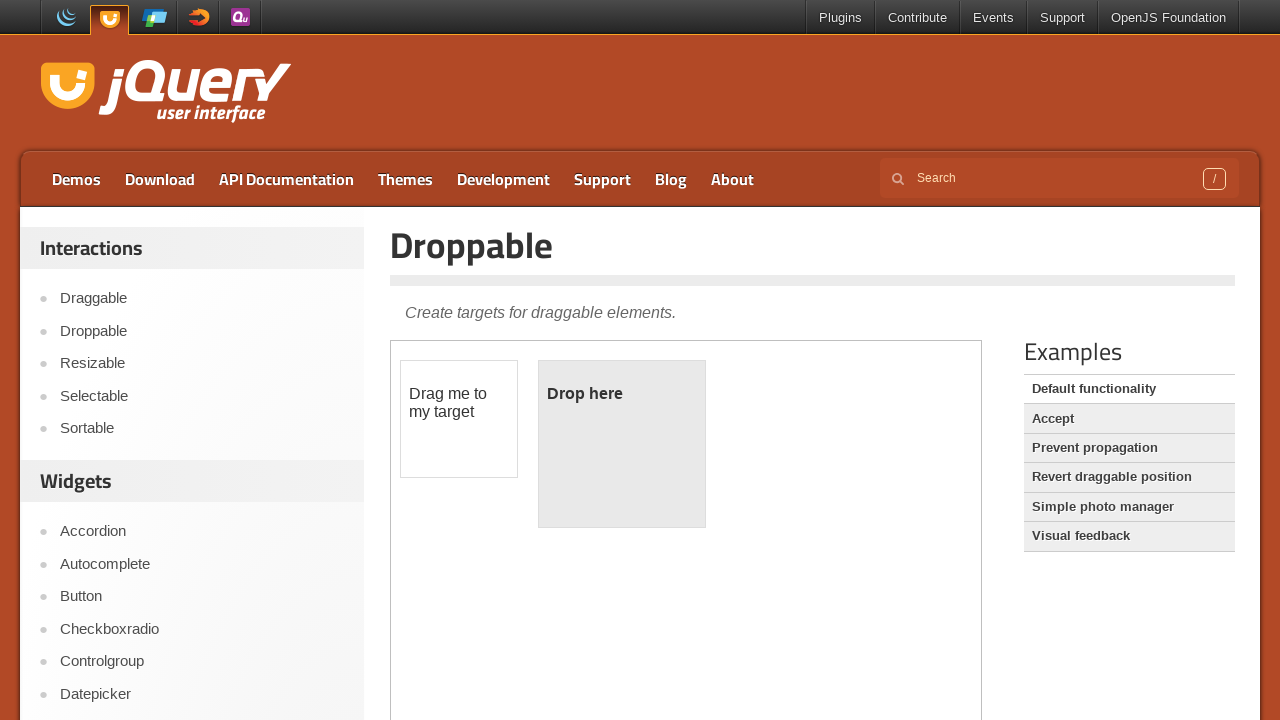

Located the first iframe containing the drag and drop demo
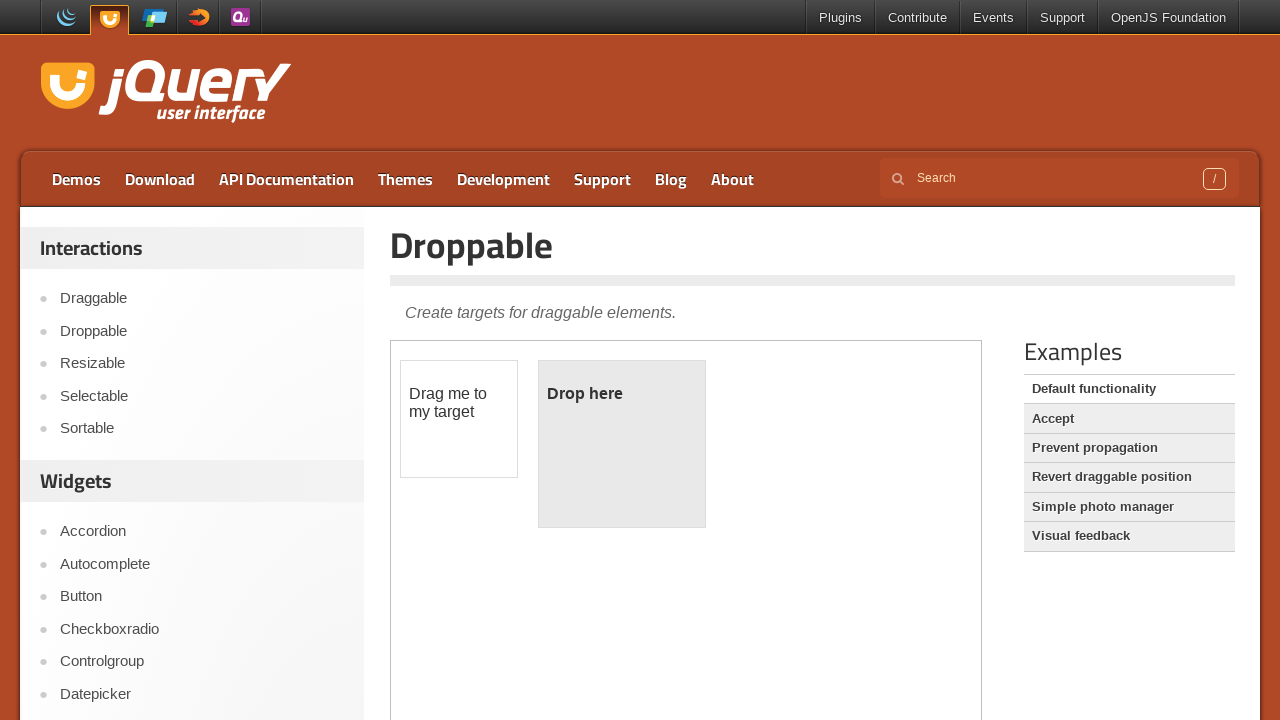

Located the draggable source element with id 'draggable'
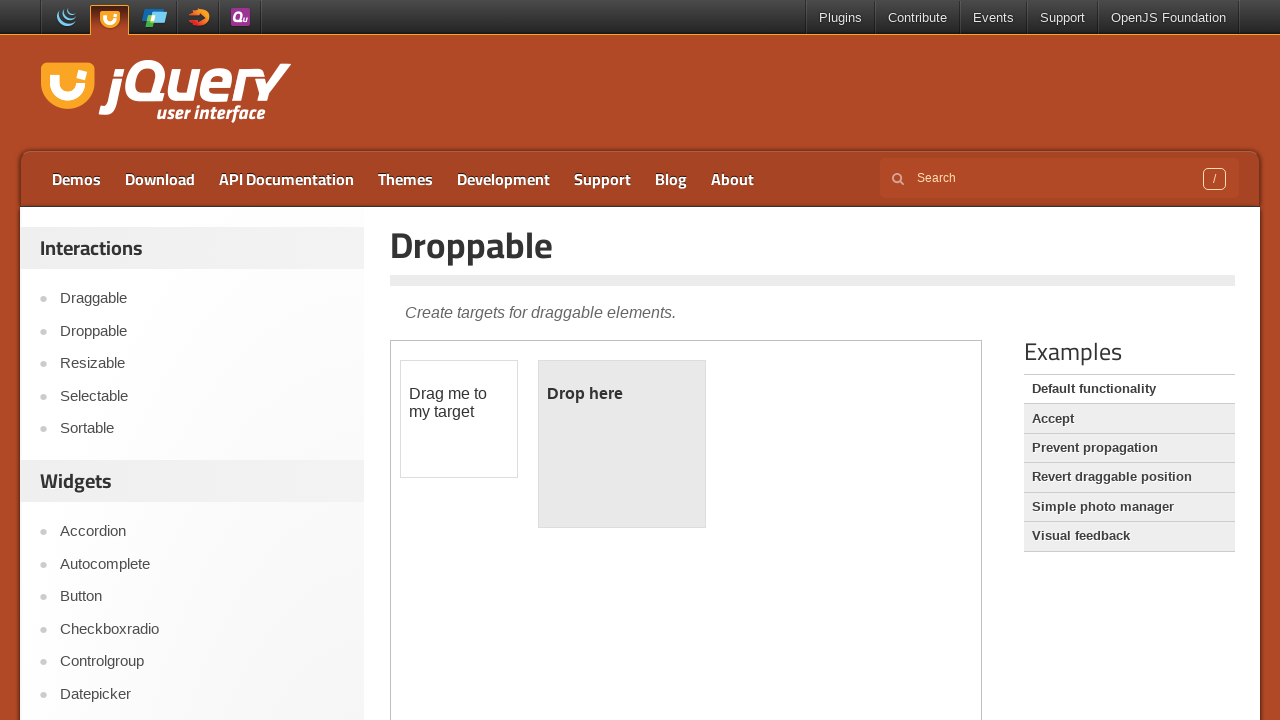

Located the droppable destination element with id 'droppable'
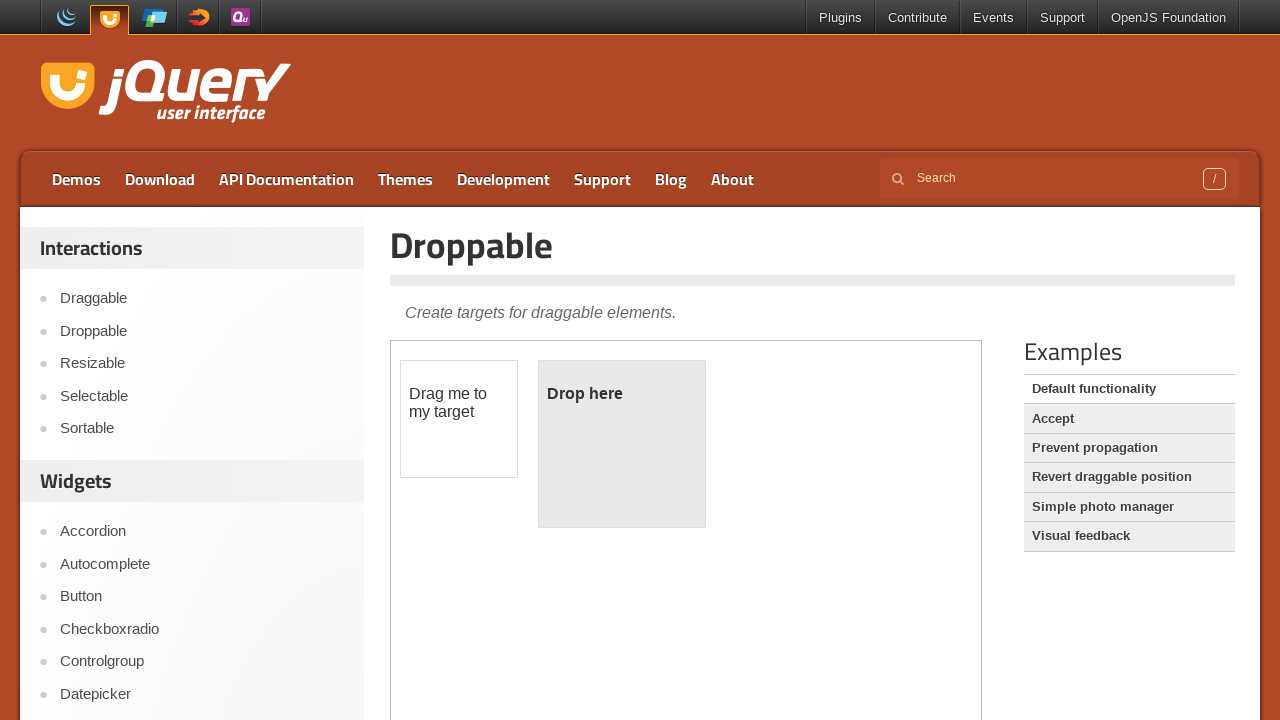

Dragged the source element to the destination element at (622, 444)
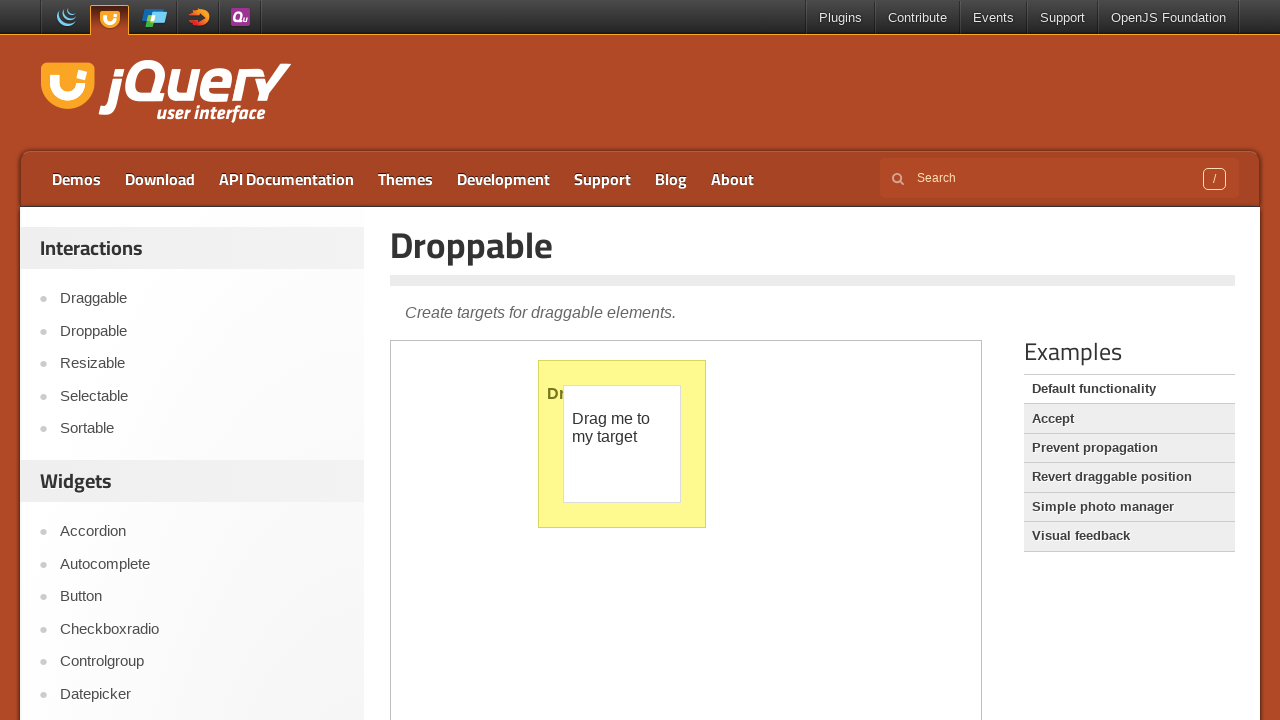

Retrieved text content from dropped element to verify success
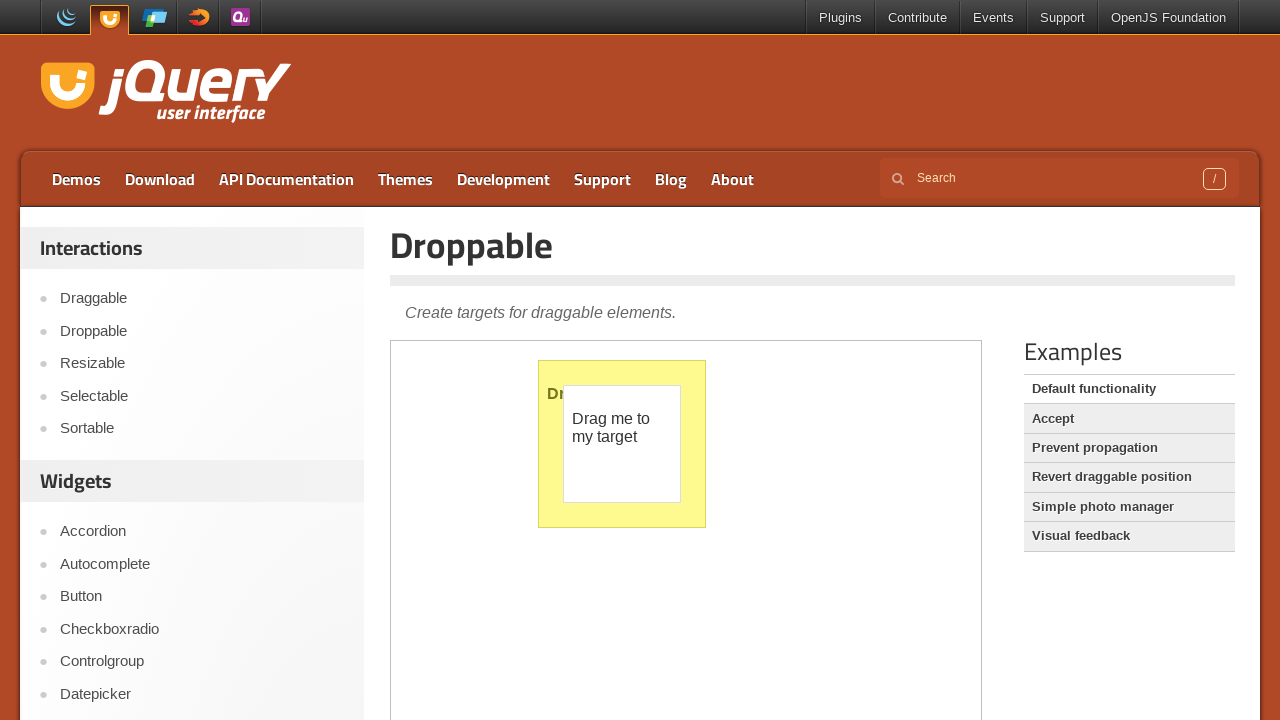

Printed dropped element text: 
	Dropped!

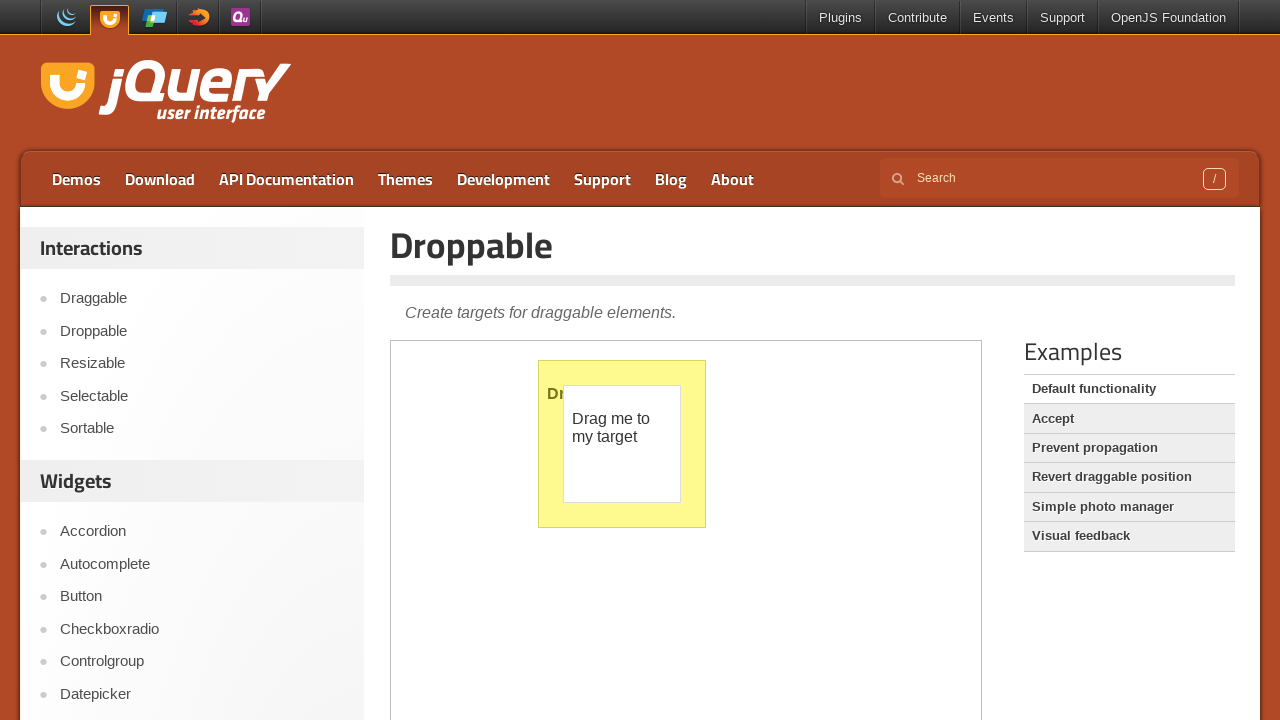

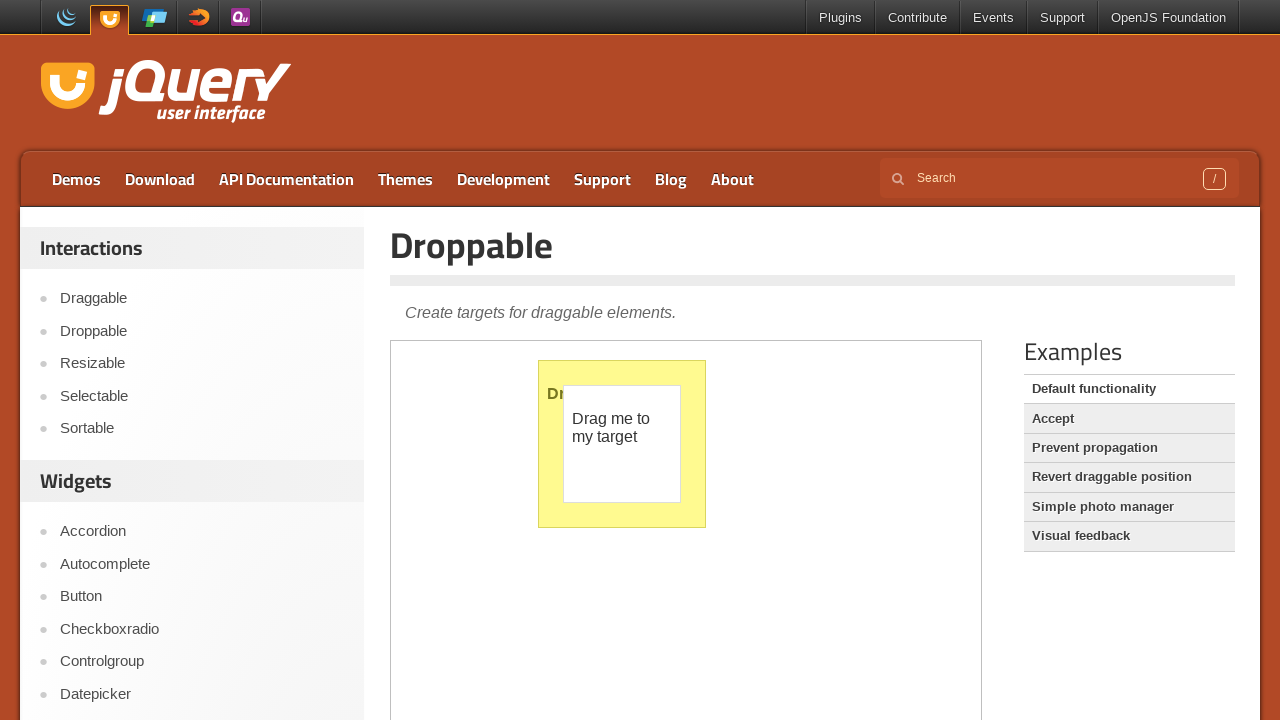